Tests browser window switching by clicking a "Terms" link that opens in a new window, then switches between the parent and child windows to verify multi-window handling.

Starting URL: https://accounts.google.com/signup

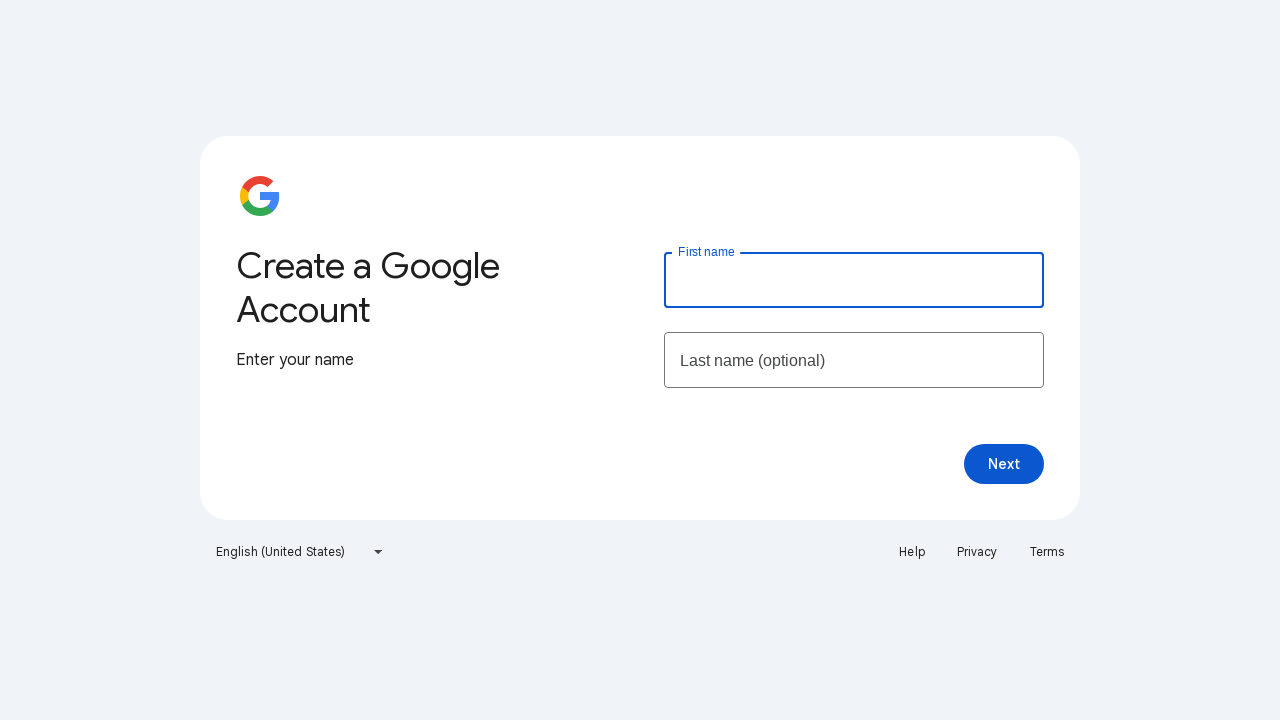

Clicked on Terms link which opened a new window at (1047, 552) on xpath=//a[text()='Terms']
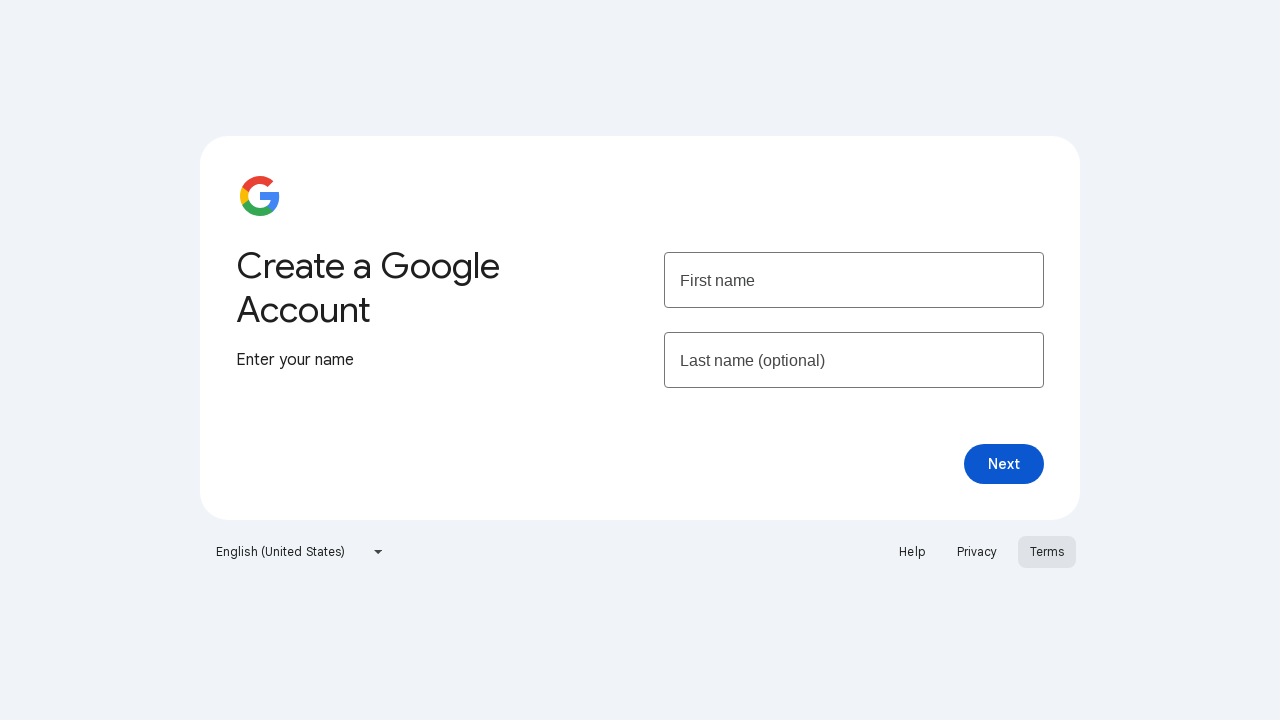

Captured new child window/tab reference
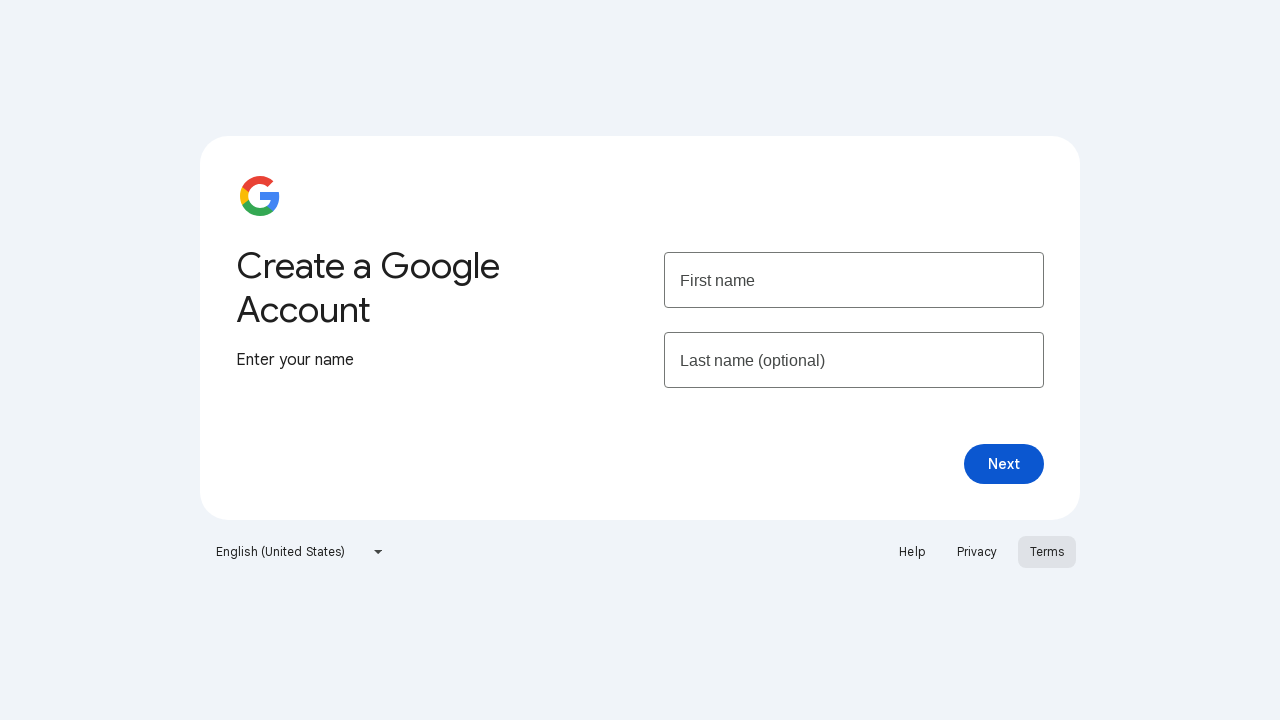

Child window finished loading
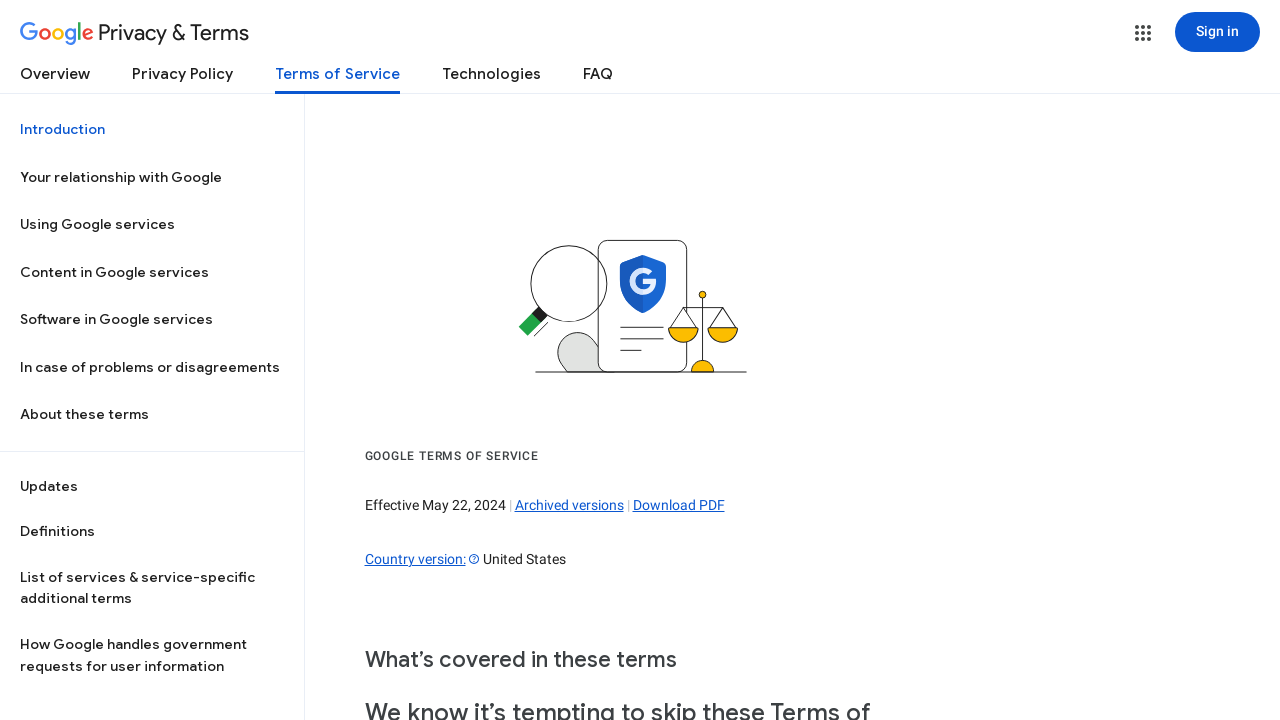

Verified parent window title: Create your Google Account
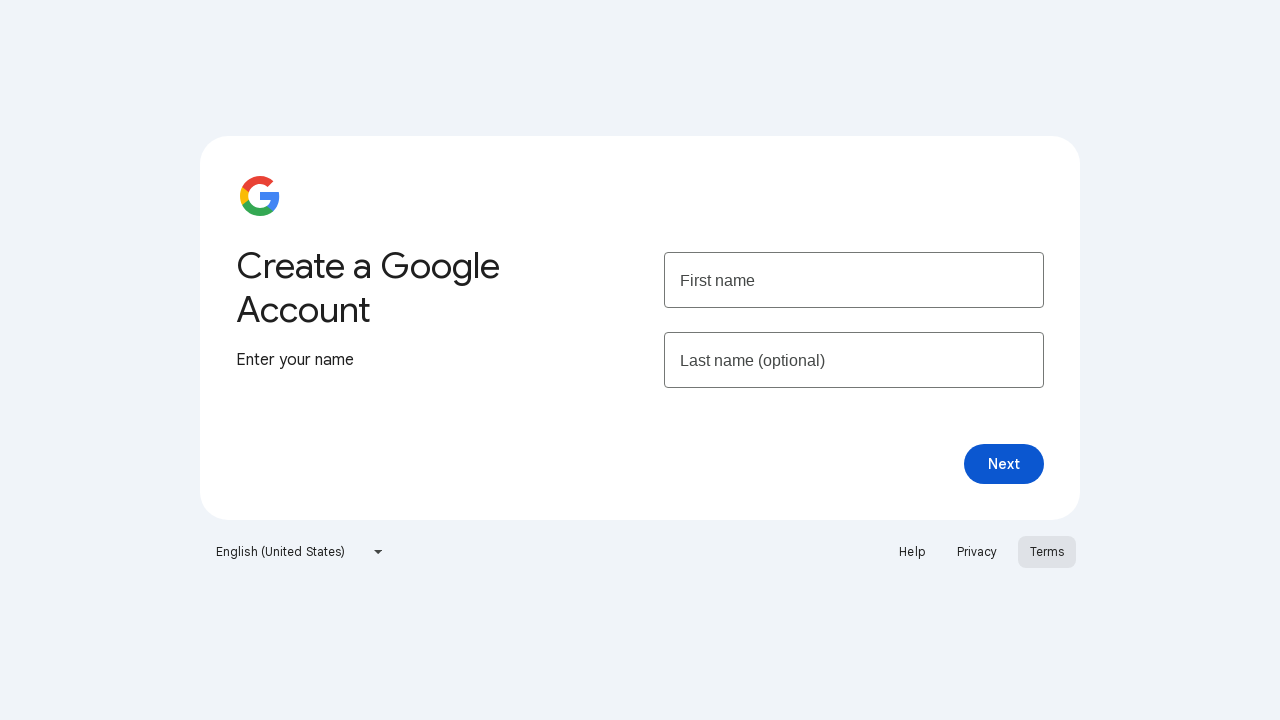

Verified child window title: Google Terms of Service – Privacy & Terms – Google
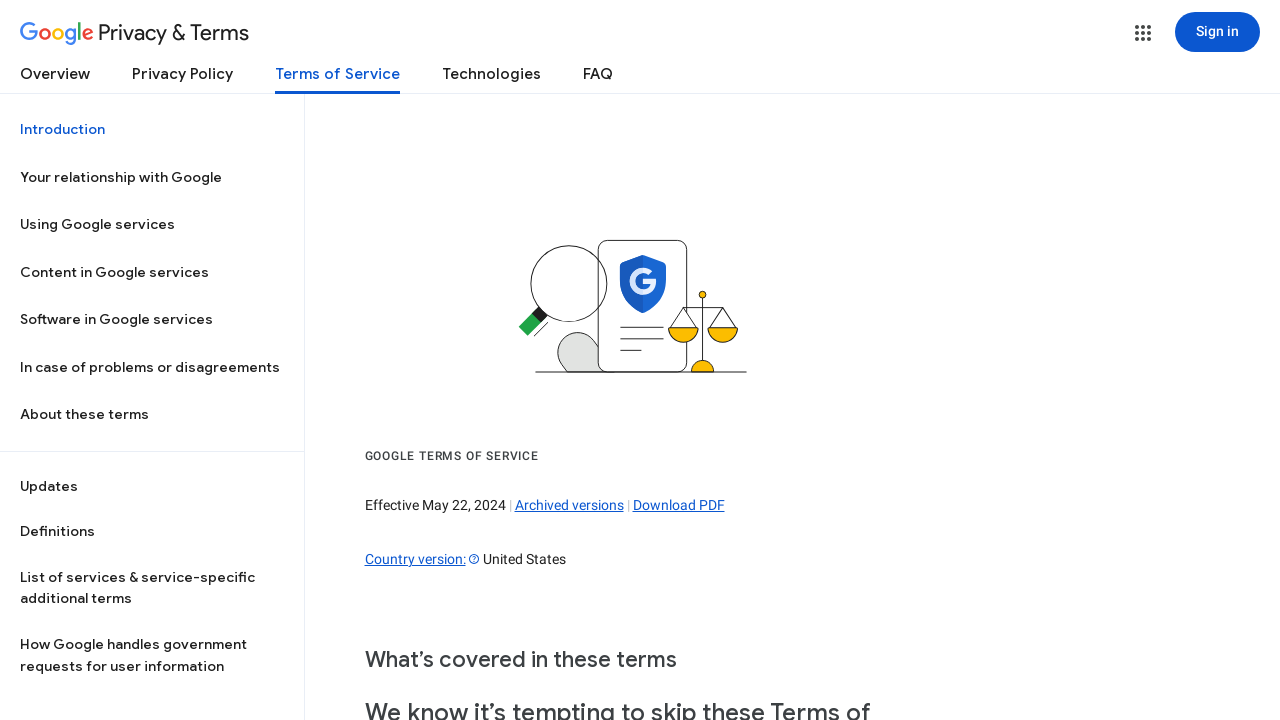

Closed child window/tab
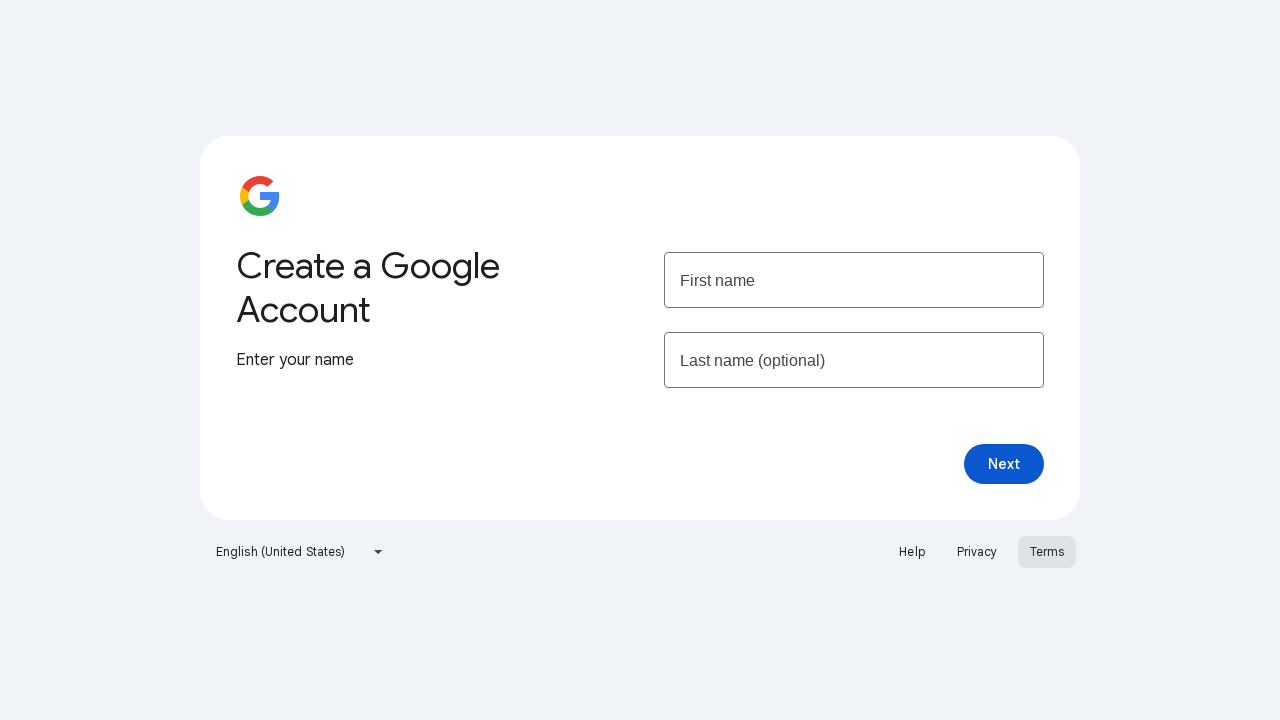

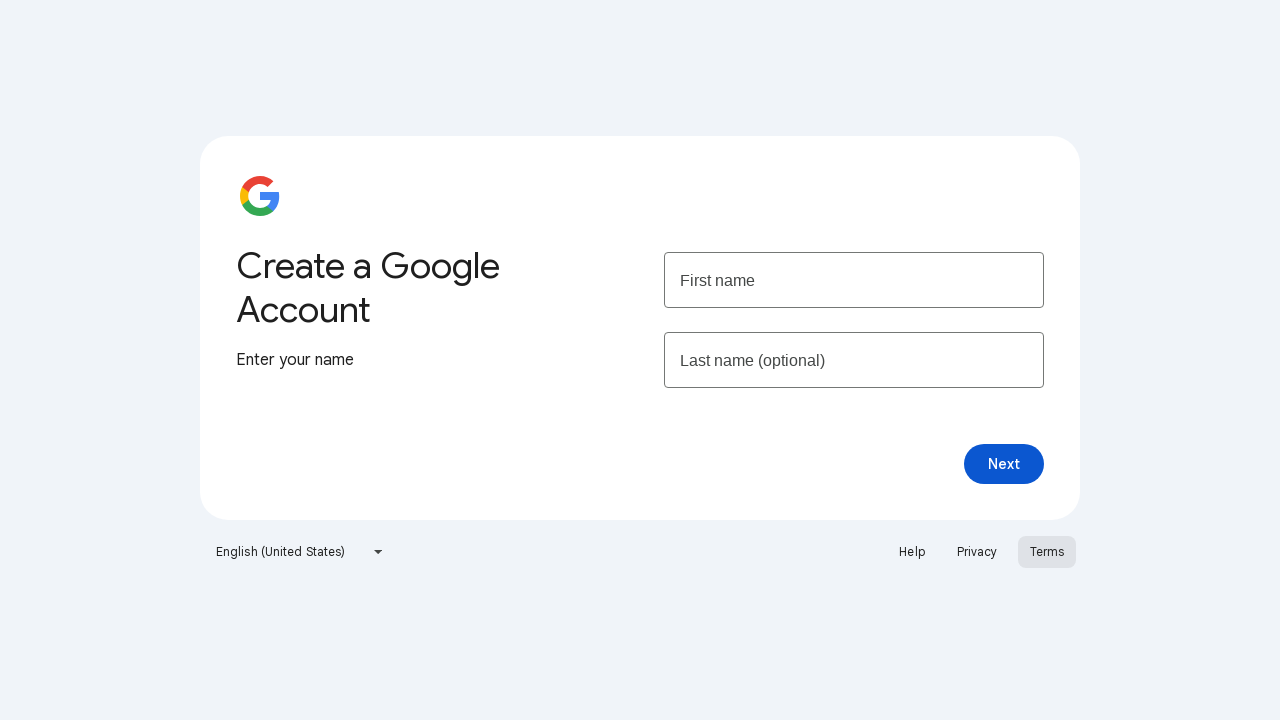